Tests a practice registration form by filling in personal details (name, email, gender, phone, date of birth), selecting subjects and hobbies, entering an address, and submitting the form to verify successful submission.

Starting URL: https://demoqa.com/automation-practice-form

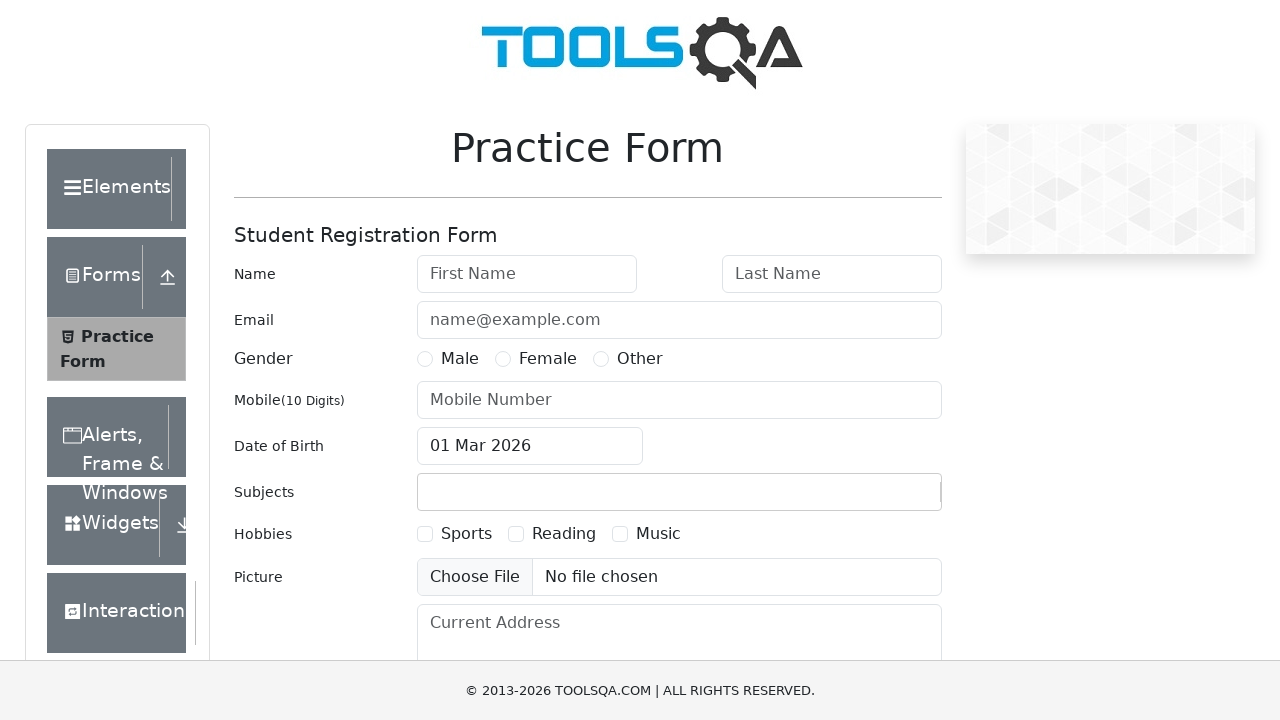

Filled first name field with 'Kodi-Lee' on #firstName
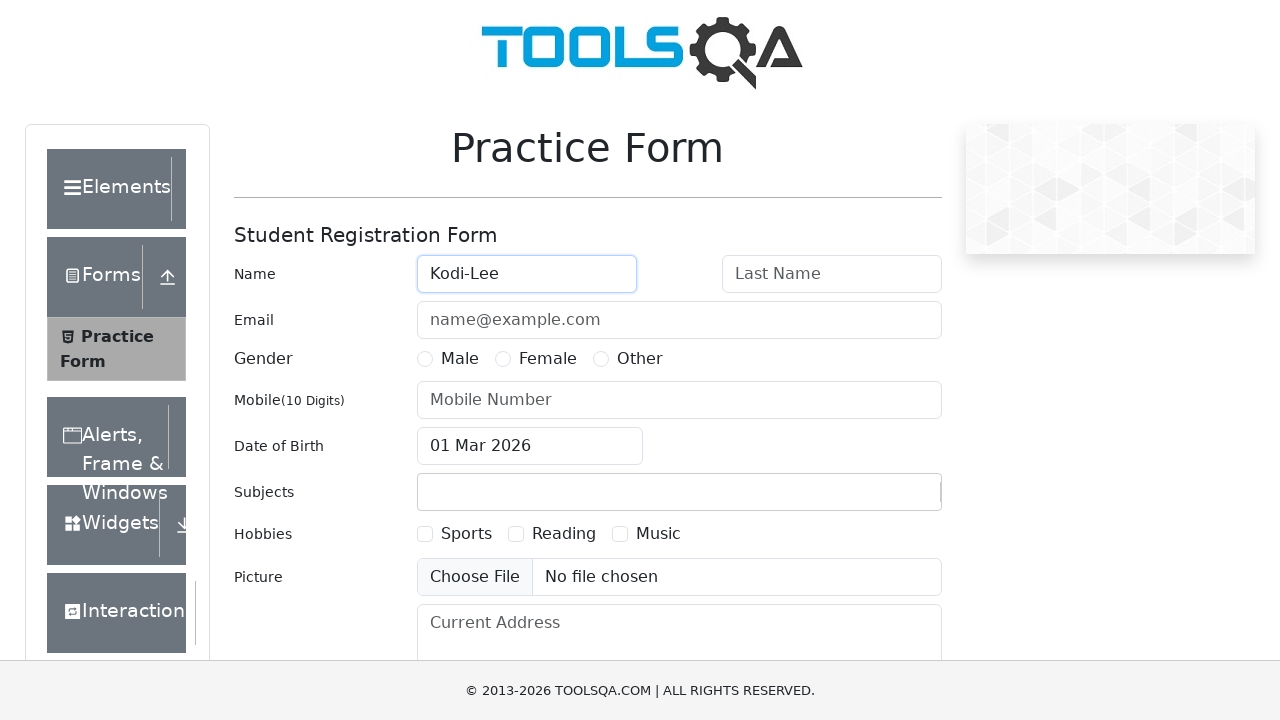

Filled last name field with 'Johnson' on #lastName
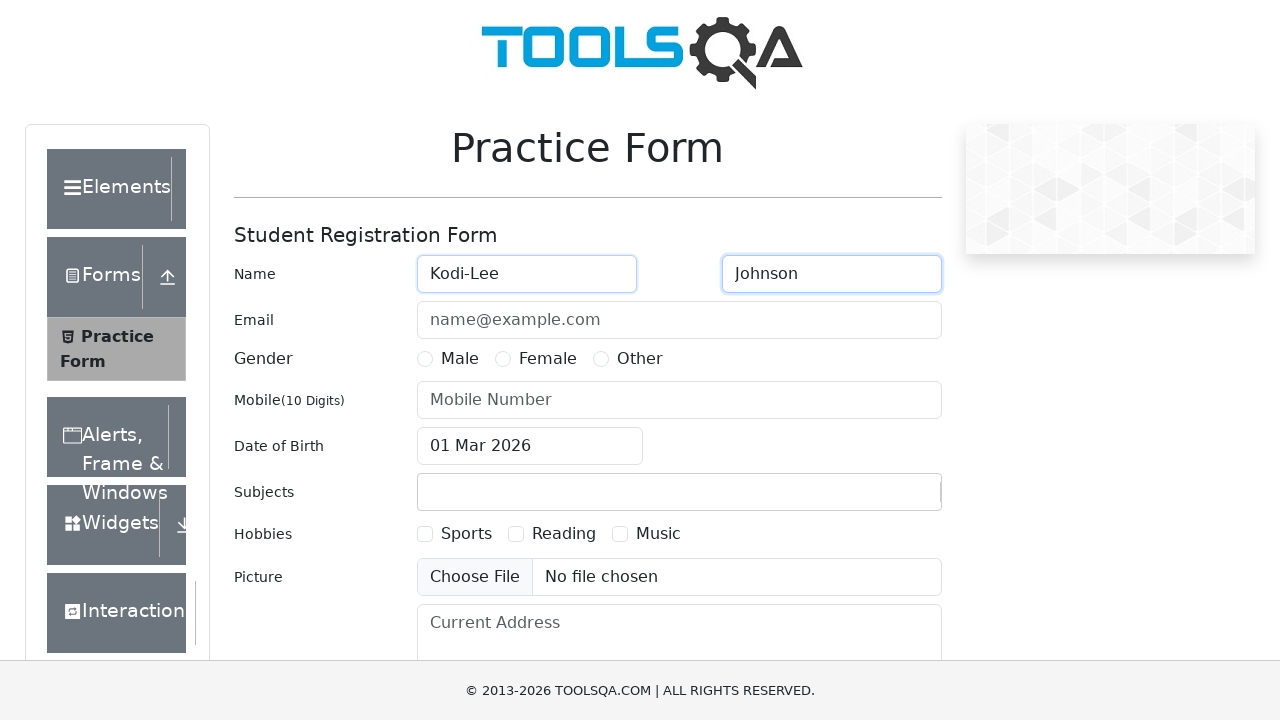

Filled email field with 'k.johnson@gymshark.com' on #userEmail
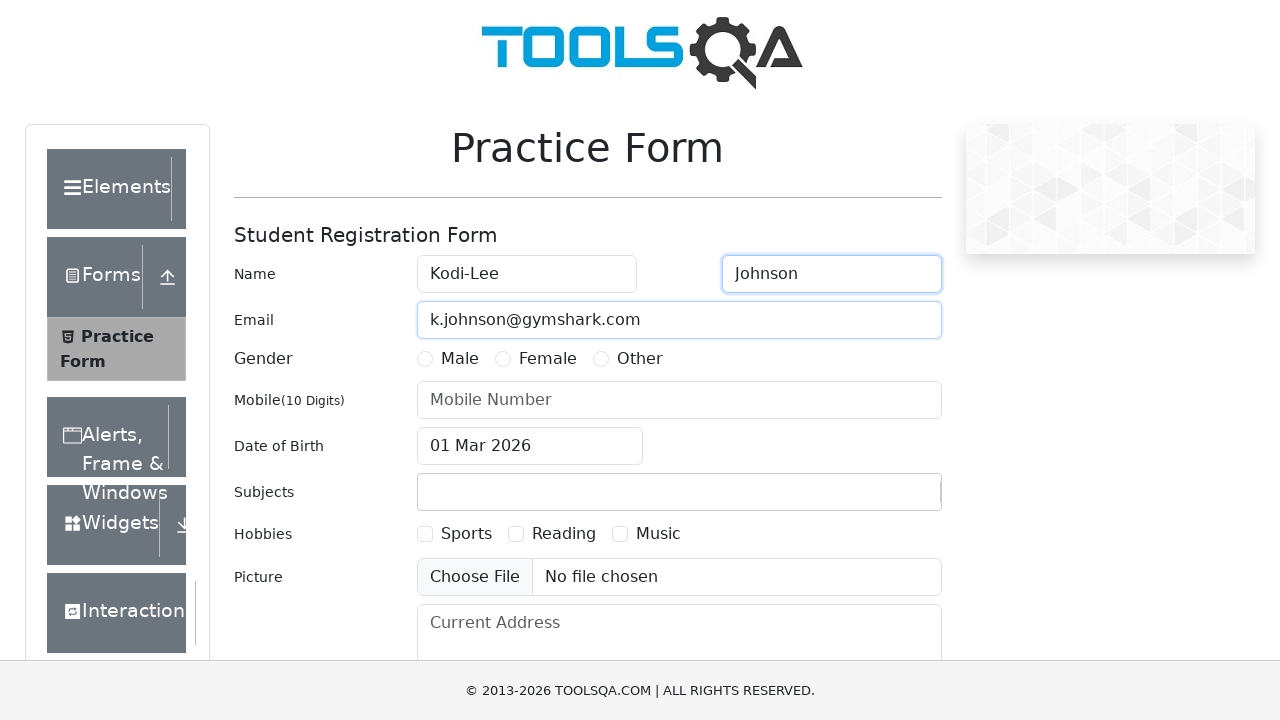

Selected 'Other' gender option at (640, 359) on label[for='gender-radio-3']
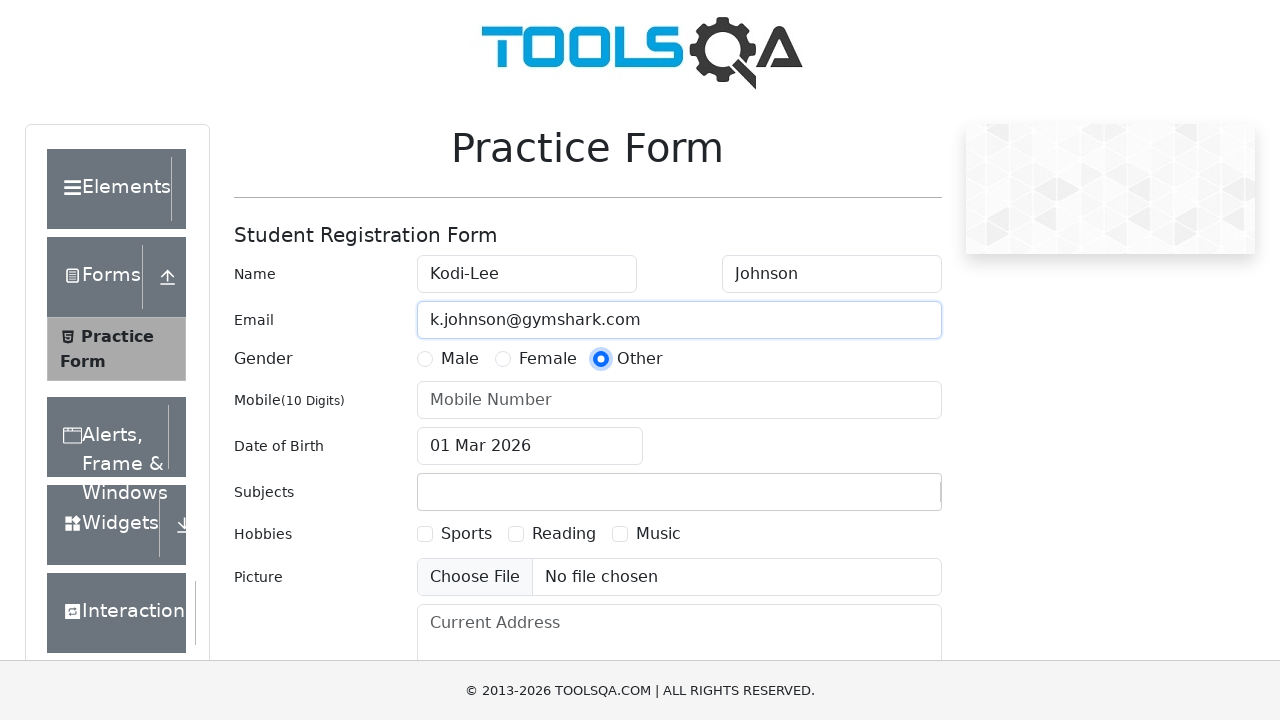

Filled mobile number field with '1234567890' on #userNumber
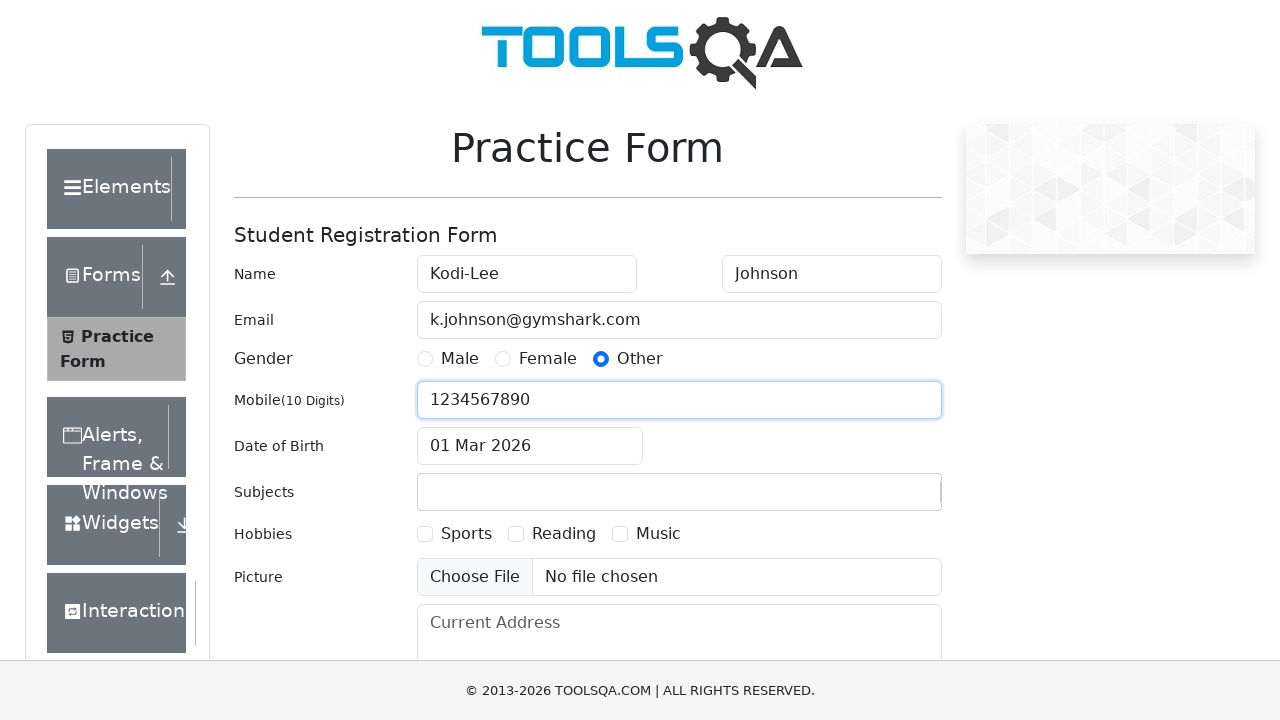

Clicked date of birth input to open date picker at (530, 446) on #dateOfBirthInput
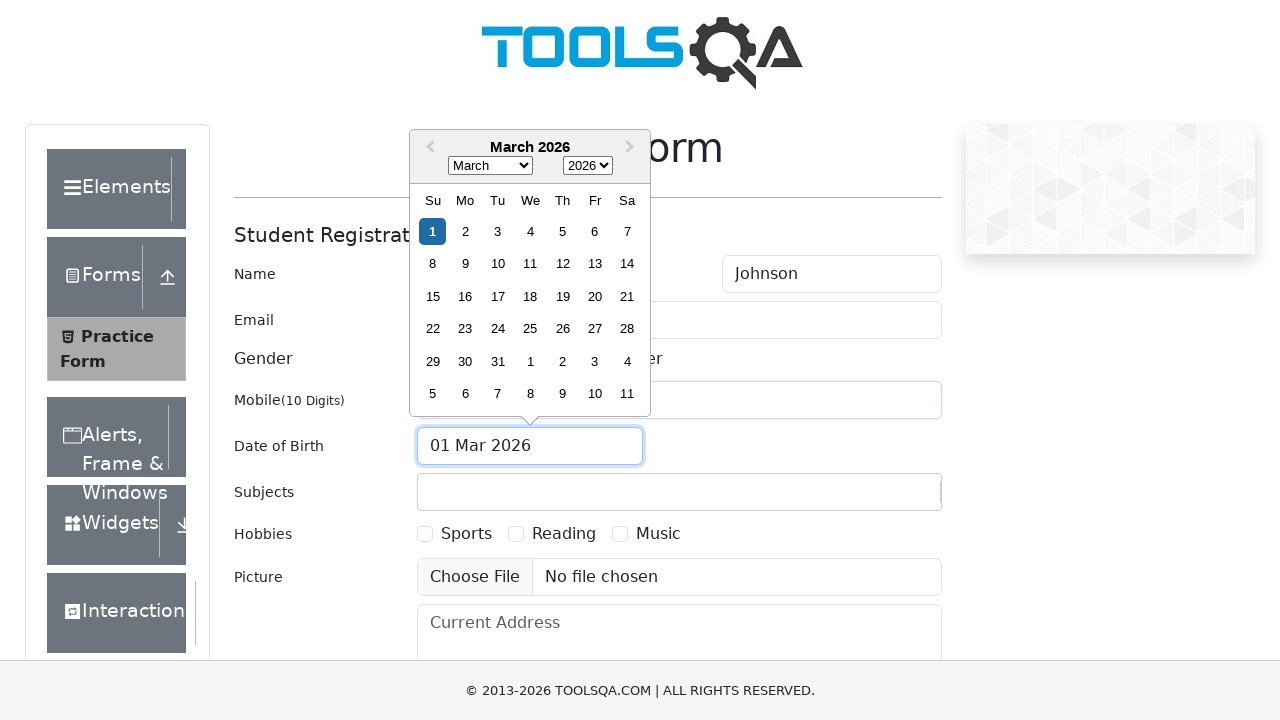

Selected year '1989' from date picker on .react-datepicker__year-select
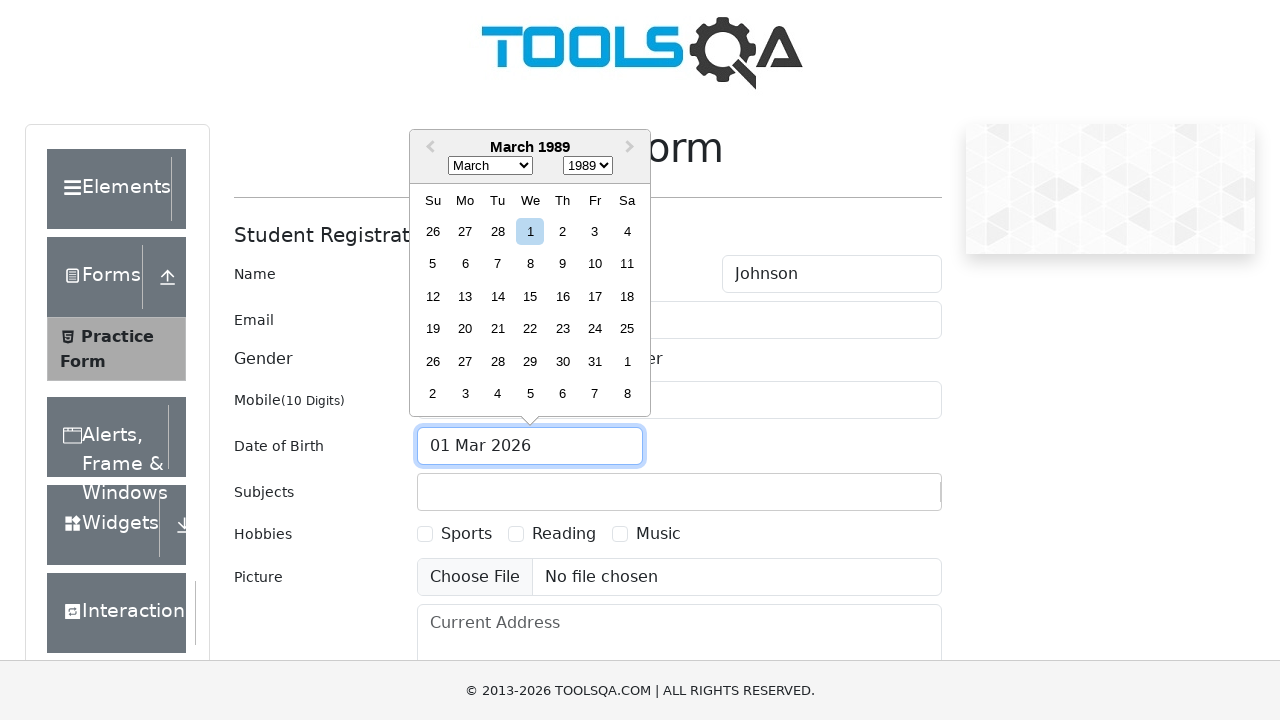

Selected month 'January' from date picker on .react-datepicker__month-select
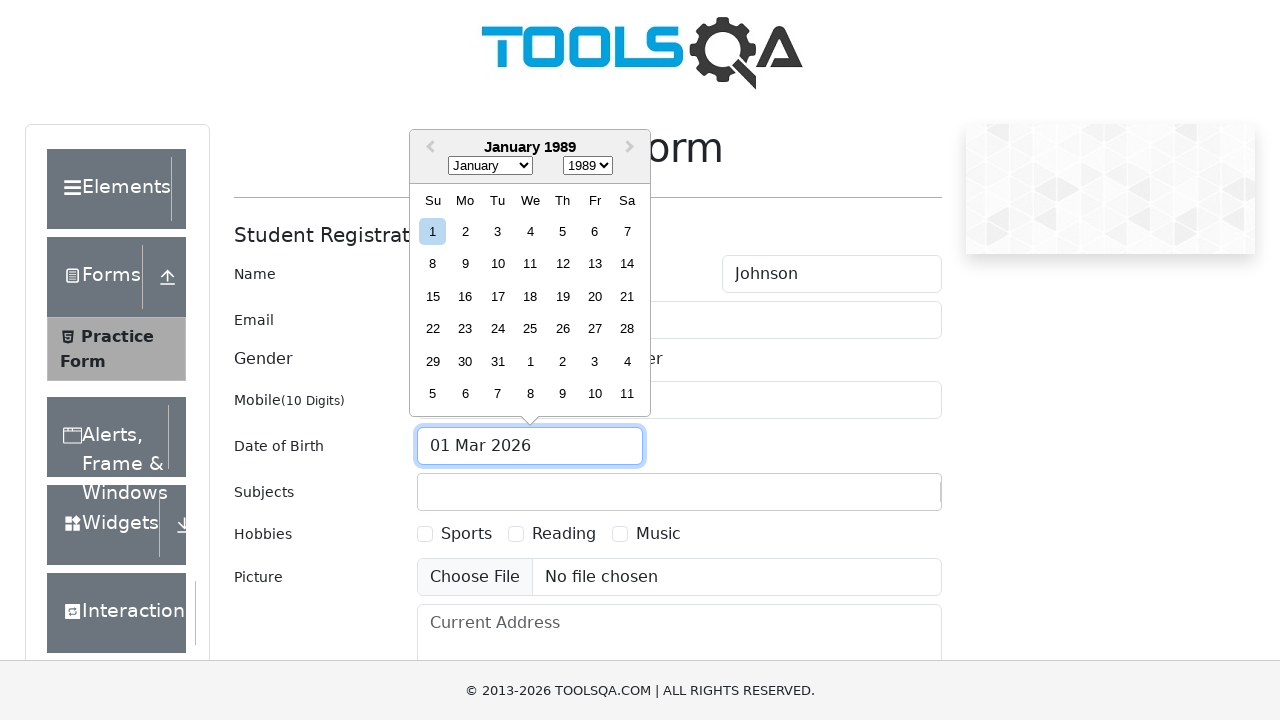

Selected day '18' from date picker (1989-01-18) at (530, 296) on .react-datepicker__day--018:not(.react-datepicker__day--outside-month)
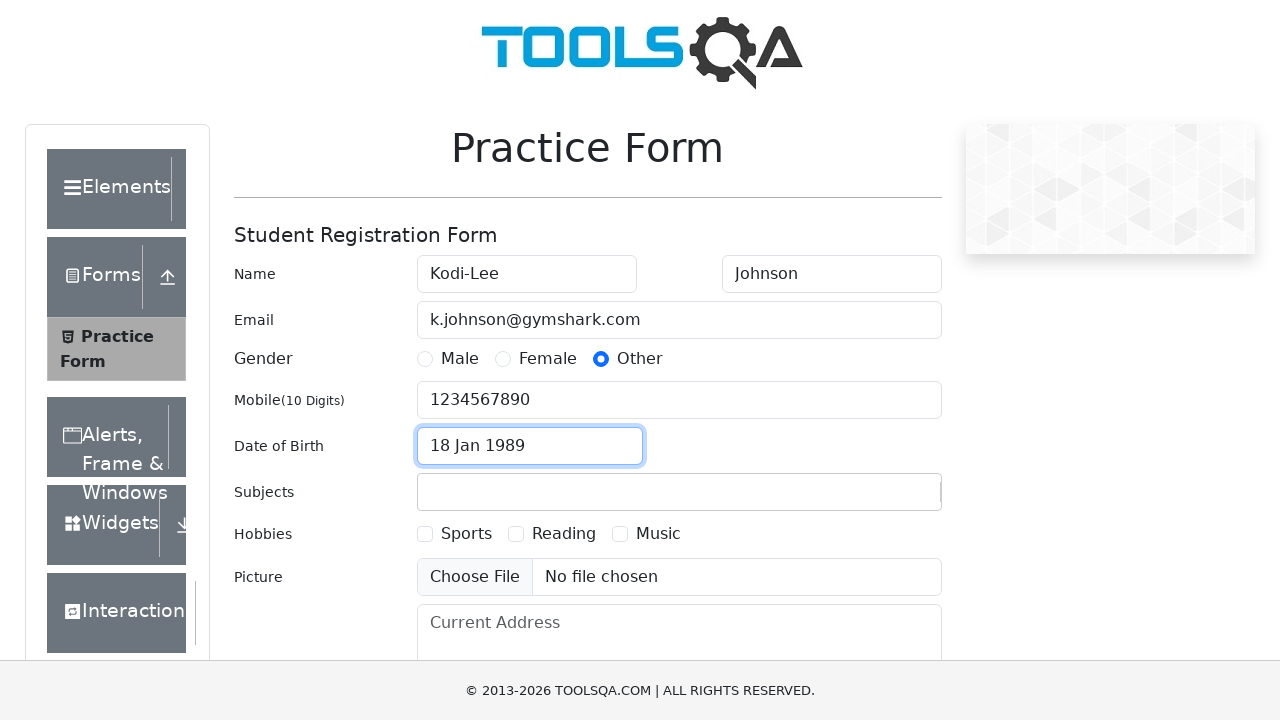

Filled subjects input with 'Maths' on #subjectsInput
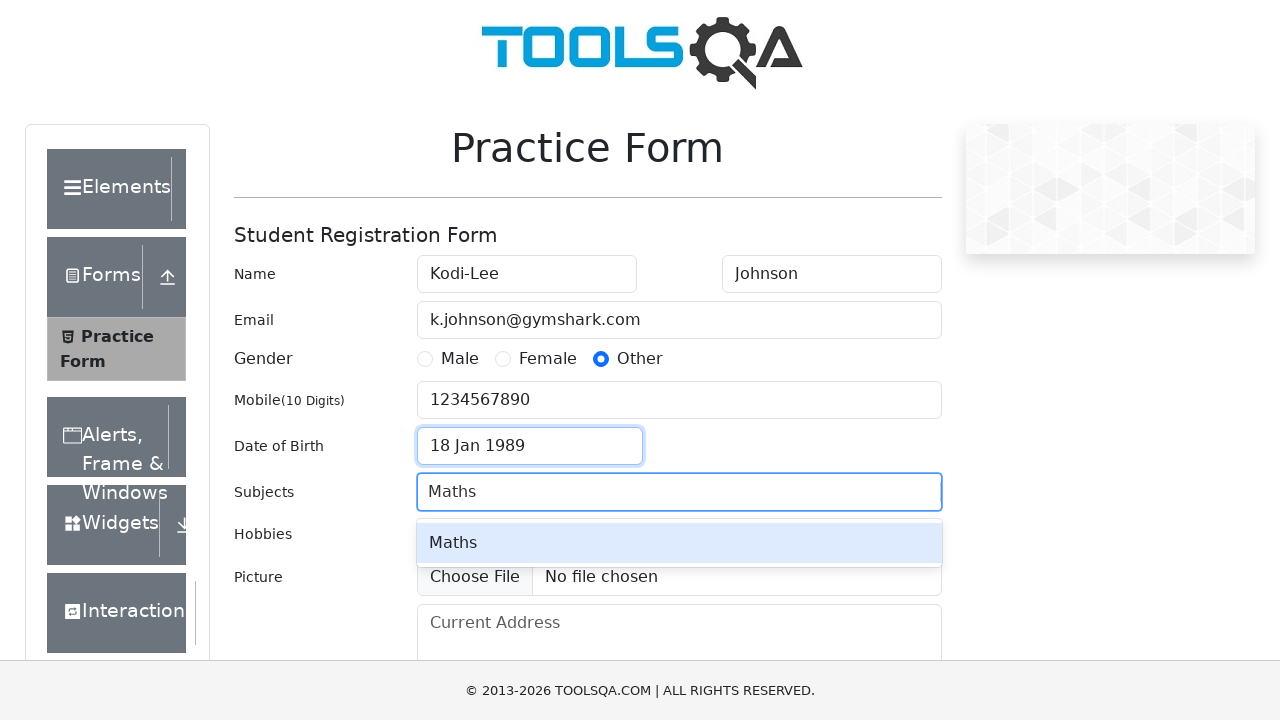

Pressed Enter to add 'Maths' subject on #subjectsInput
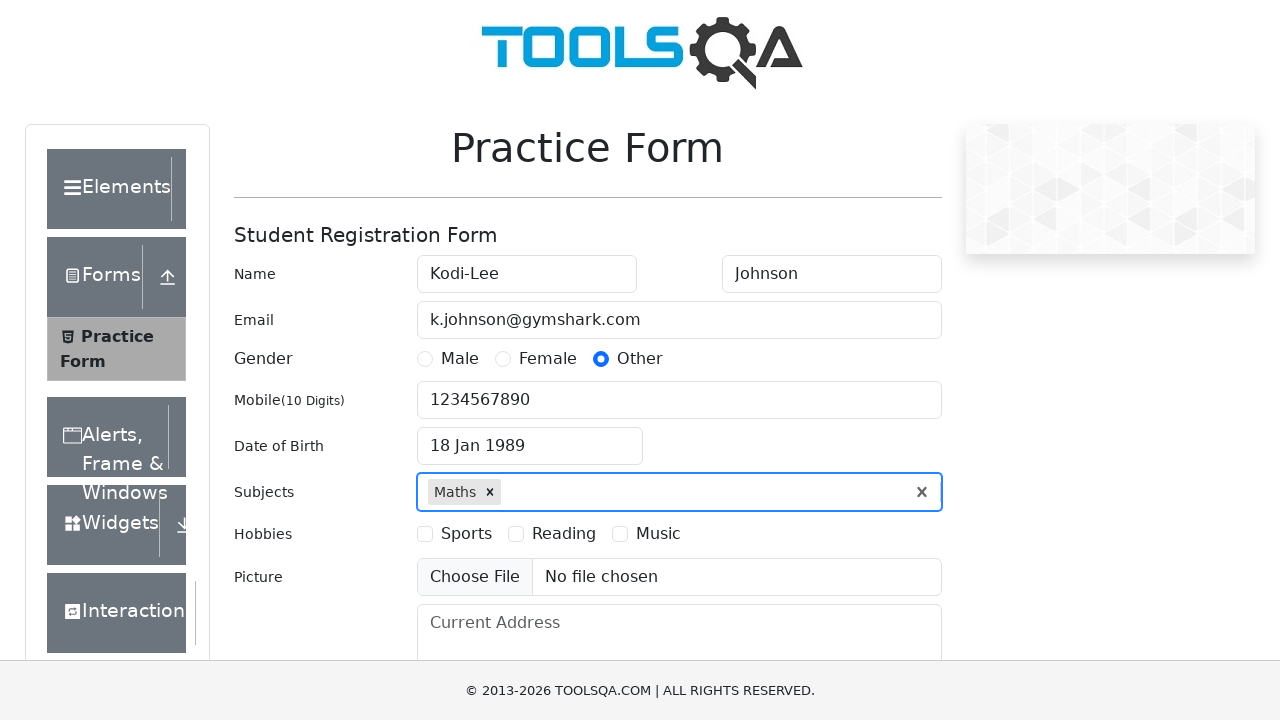

Filled subjects input with 'Physics' on #subjectsInput
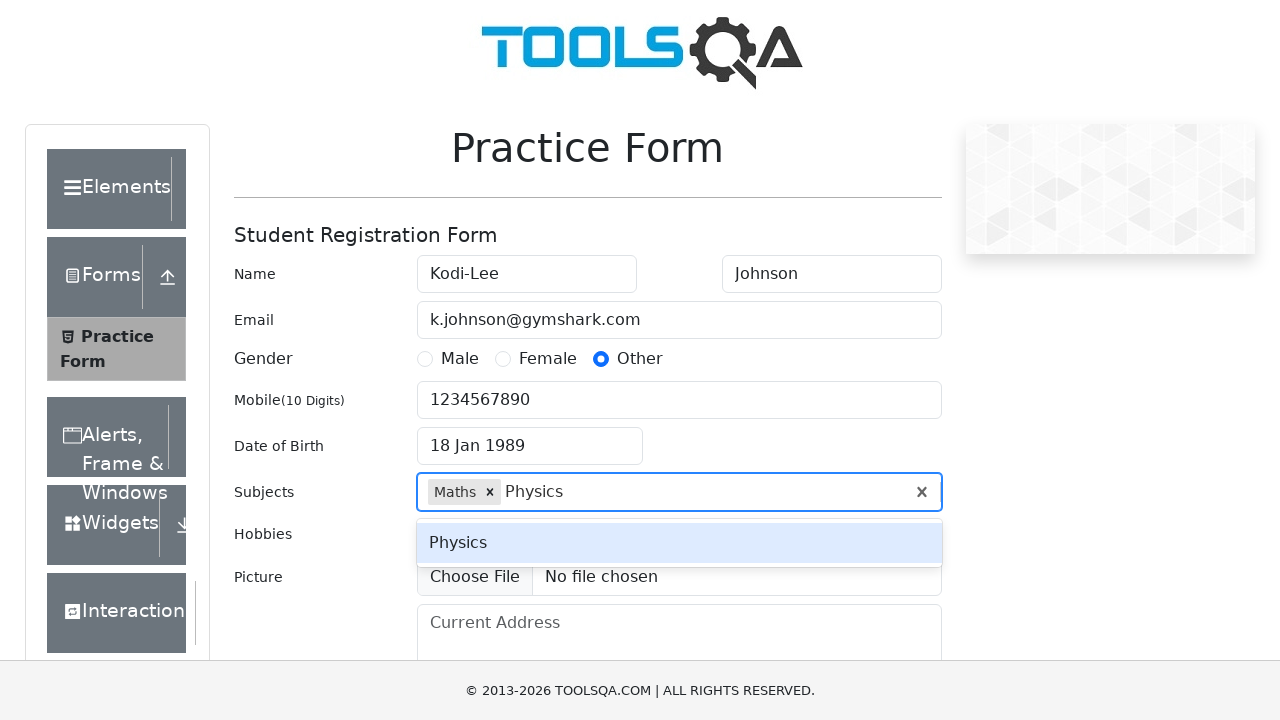

Pressed Enter to add 'Physics' subject on #subjectsInput
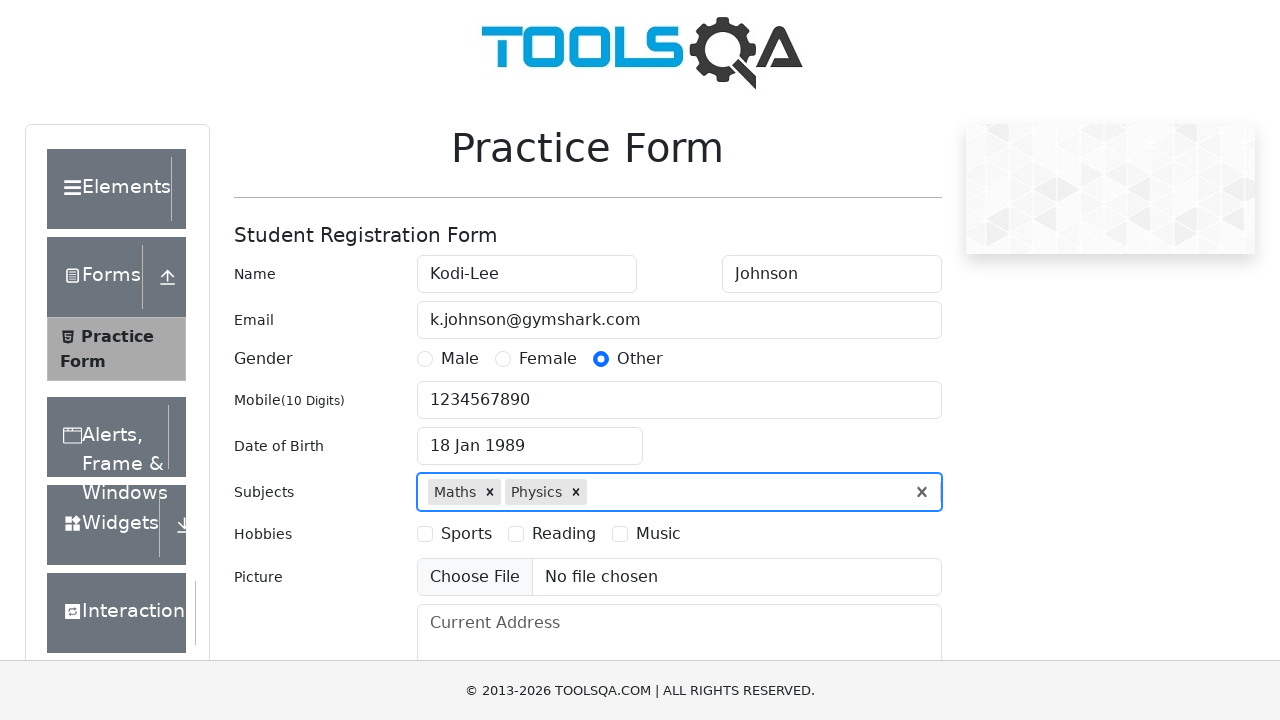

Filled subjects input with 'Commerce' on #subjectsInput
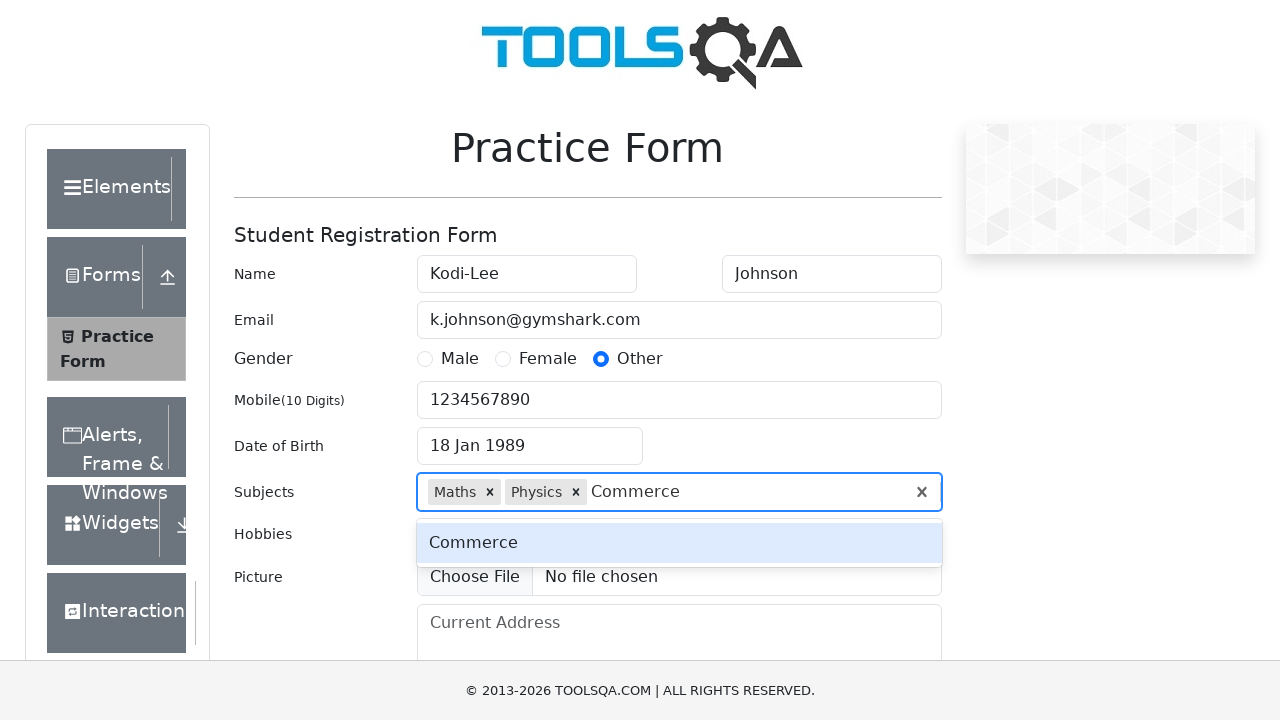

Pressed Enter to add 'Commerce' subject on #subjectsInput
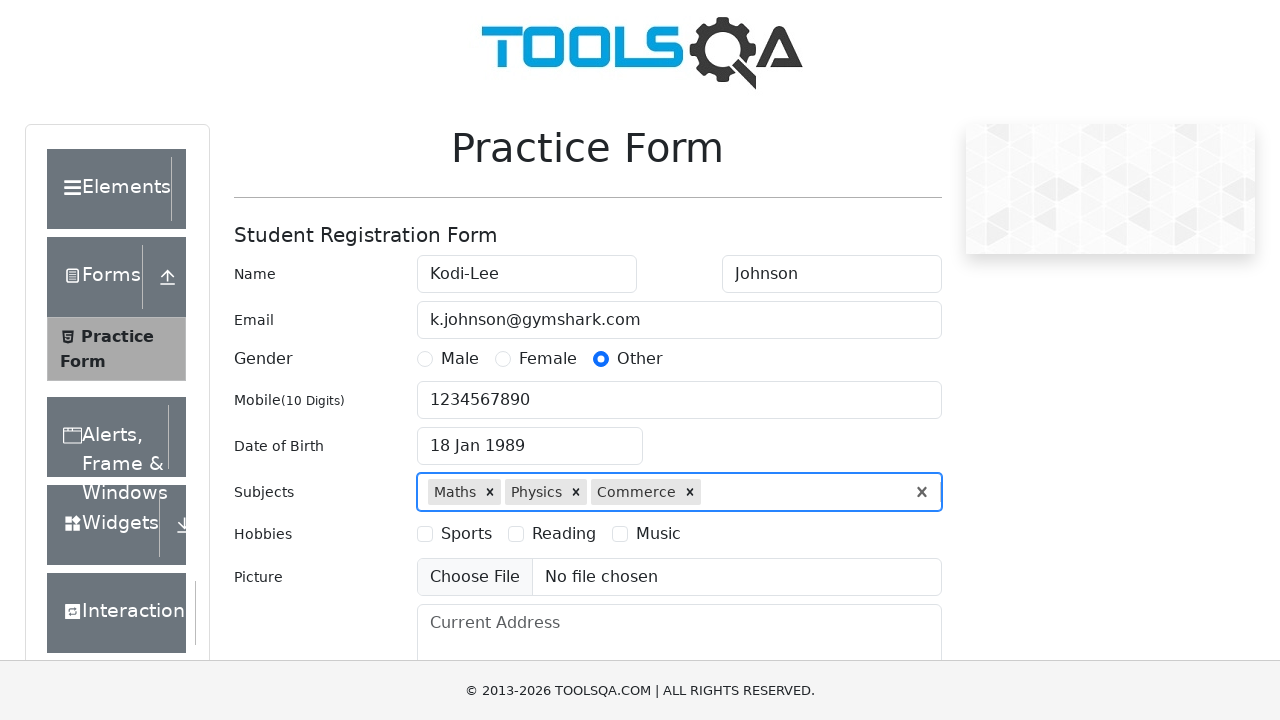

Selected 'Sports' hobby checkbox at (466, 534) on label[for='hobbies-checkbox-1']
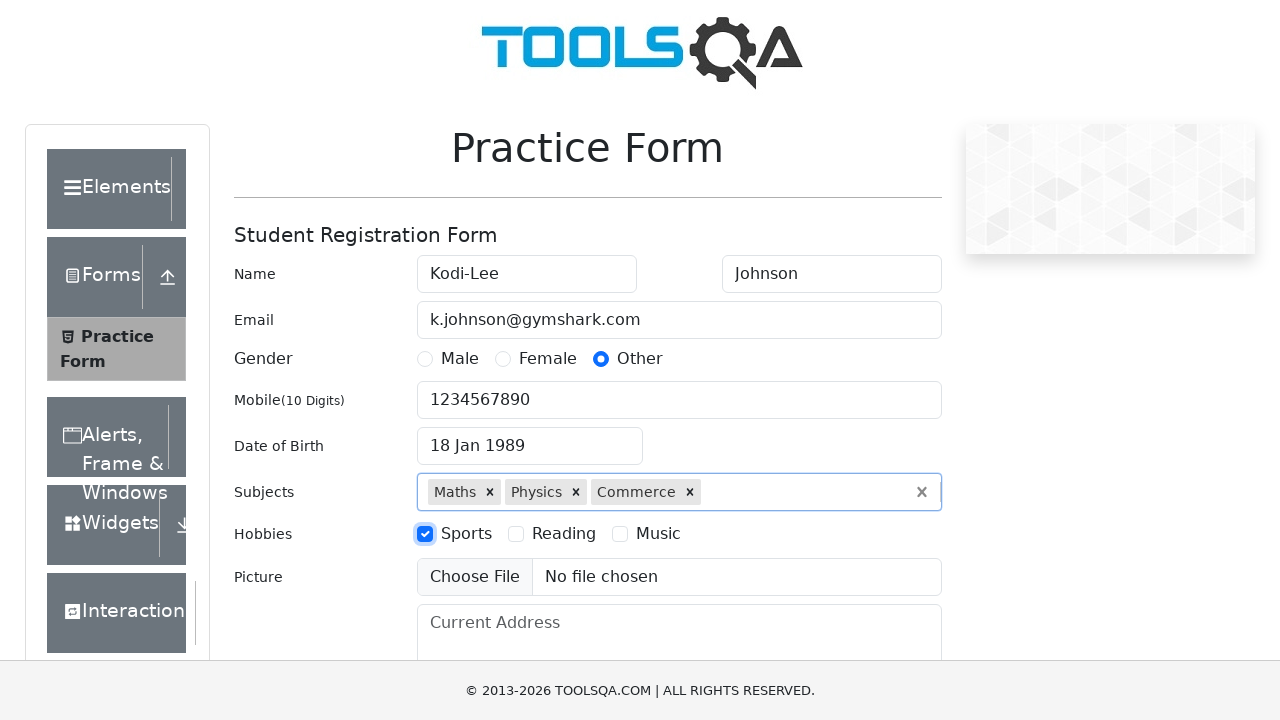

Selected 'Music' hobby checkbox at (658, 534) on label[for='hobbies-checkbox-3']
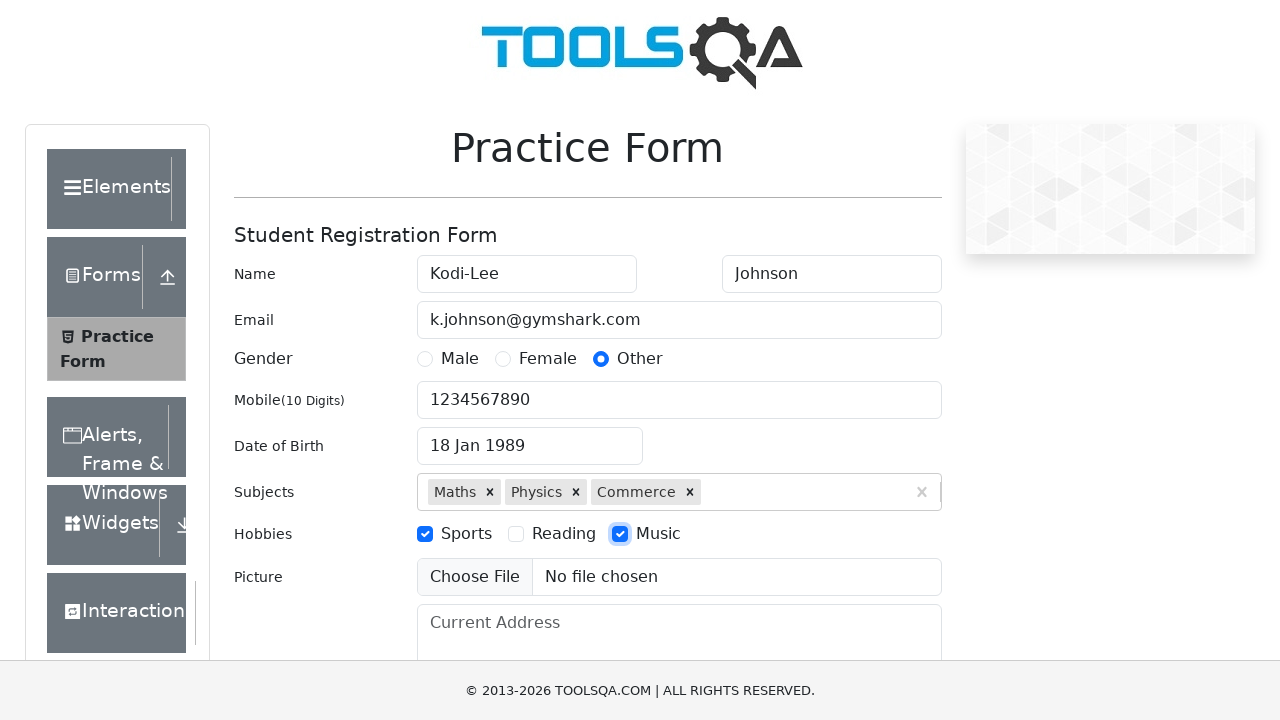

Filled address field with '3 Central Boulevard, Birmingham, UK' on #currentAddress
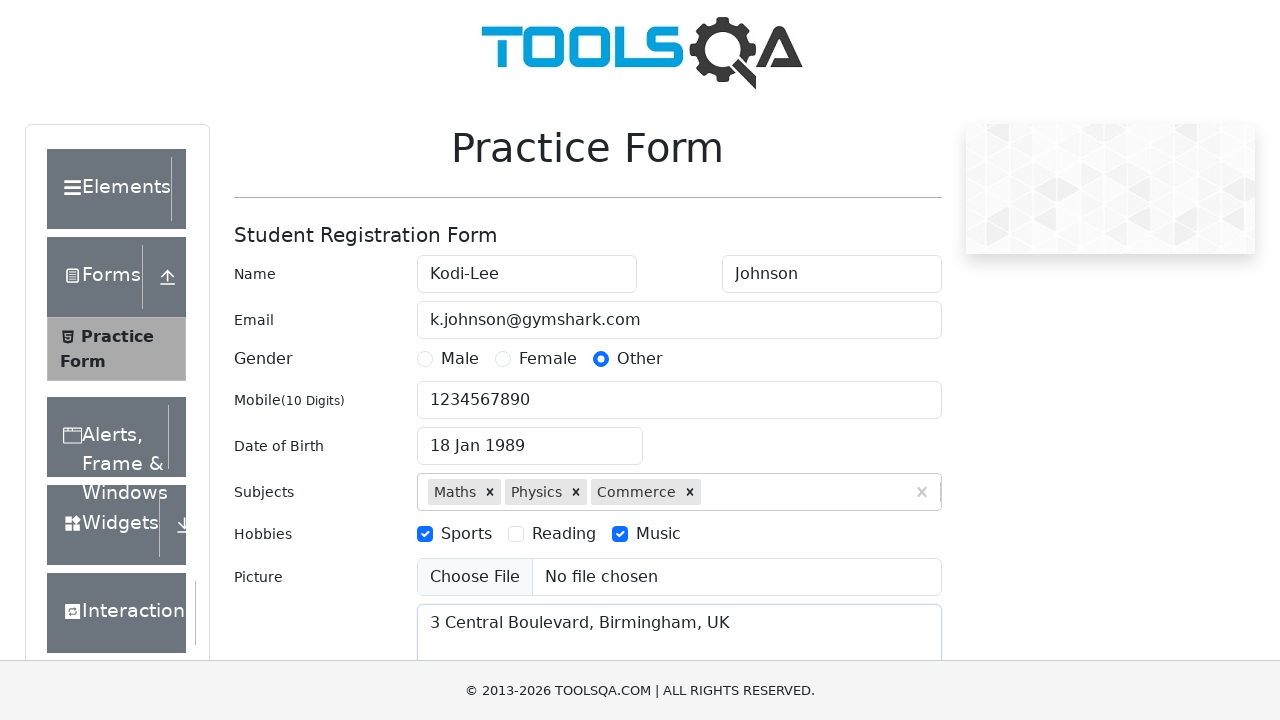

Scrolled to bottom of registration form page
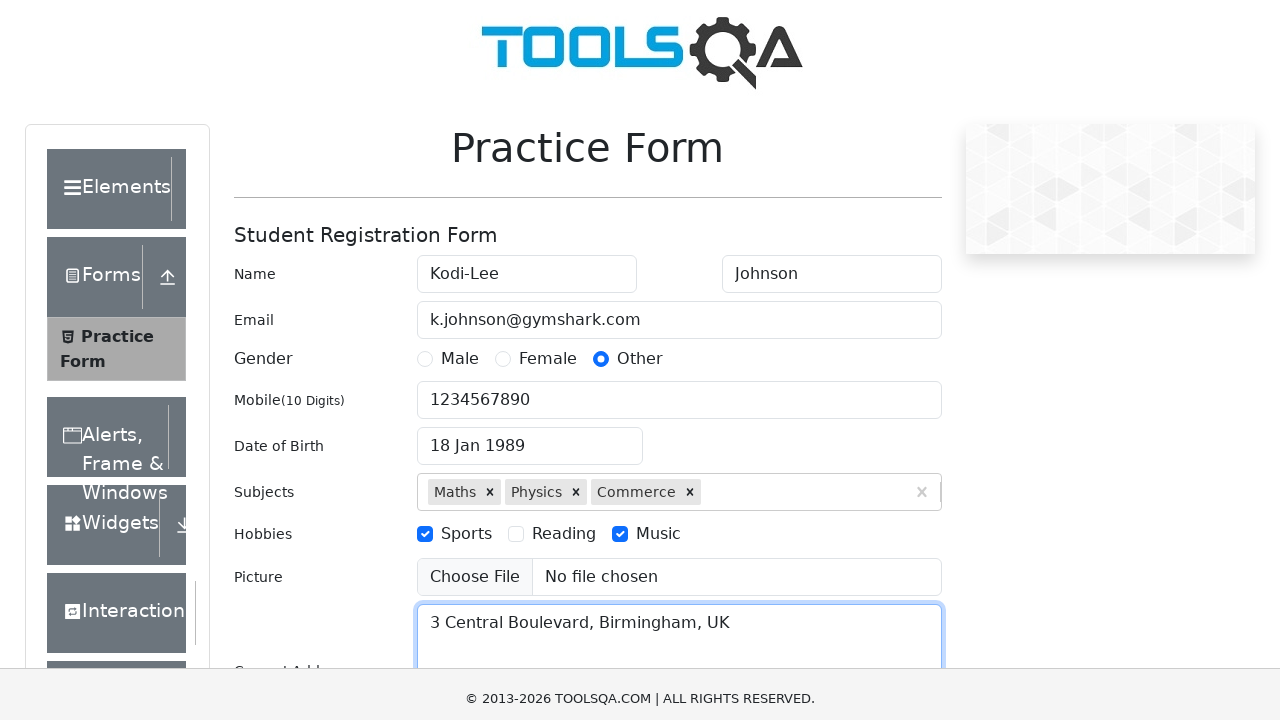

Clicked submit button to submit the registration form at (885, 499) on #submit
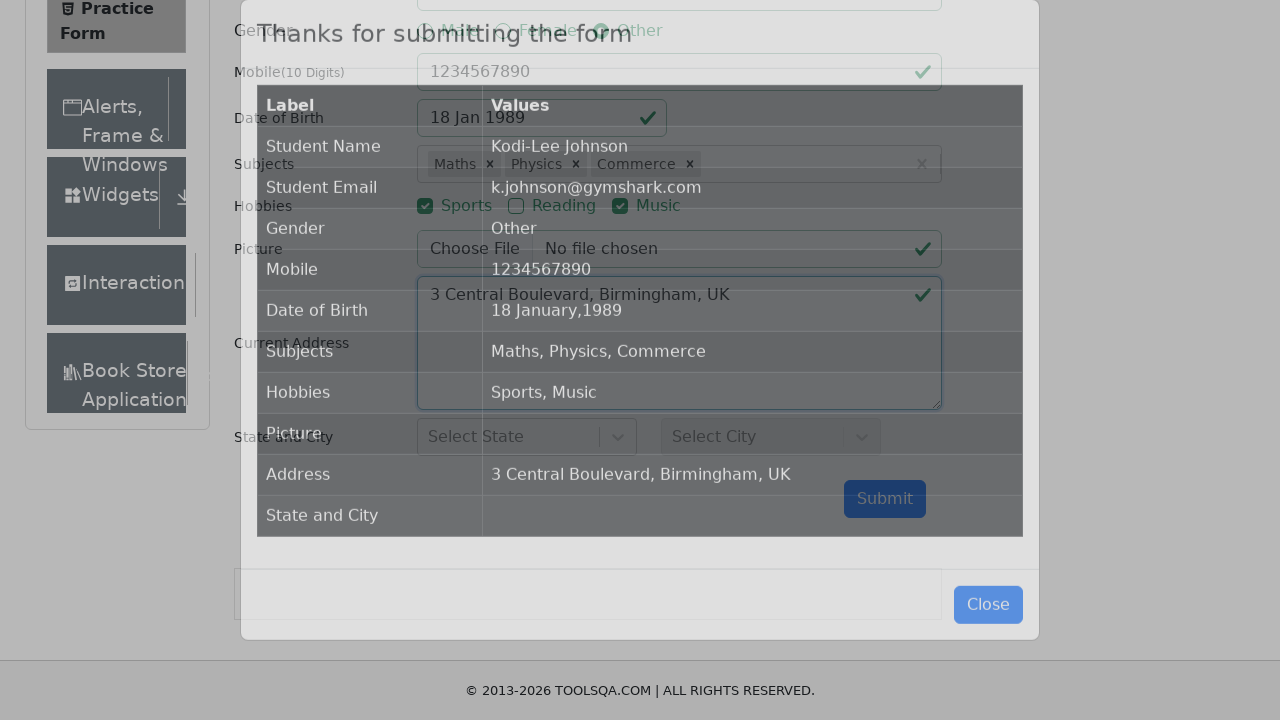

Submission confirmation modal appeared successfully
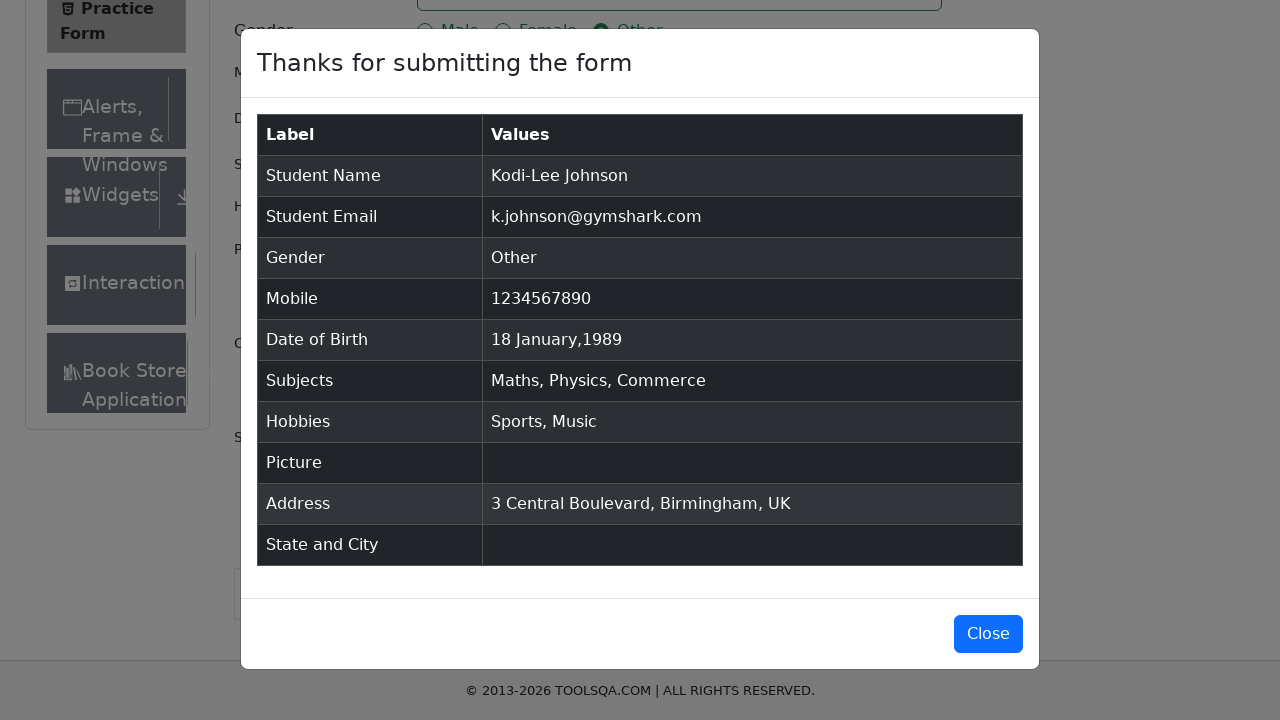

Clicked close button to dismiss the confirmation modal at (988, 634) on #closeLargeModal
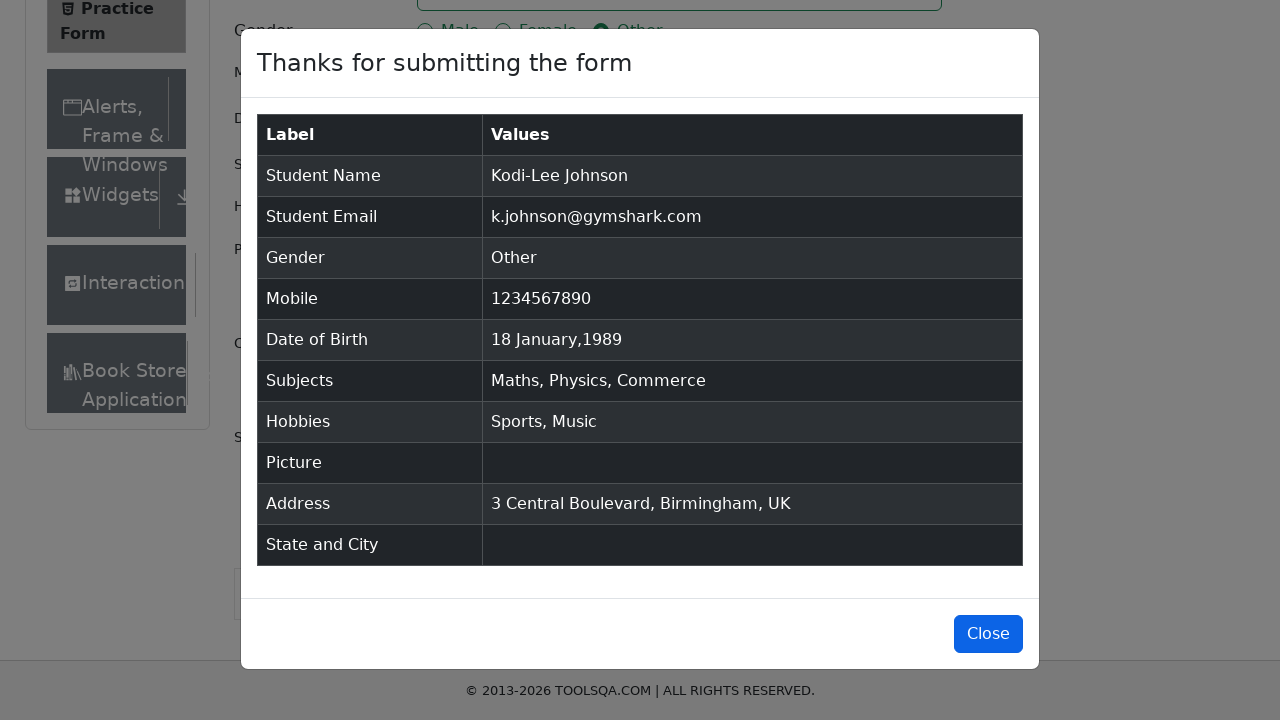

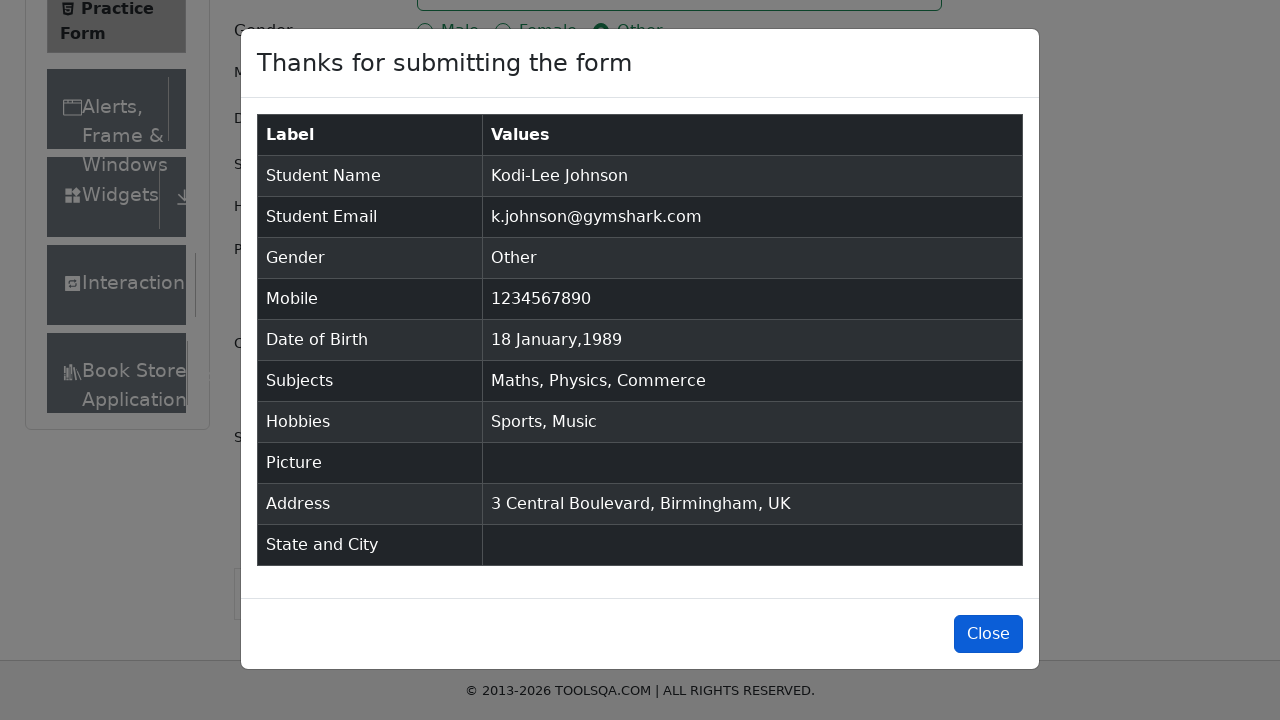